Tests the button name change functionality by verifying the initial button text, entering a new name in the text field, clicking the button, and verifying the button text has changed to the new value.

Starting URL: http://uitestingplayground.com/textinput

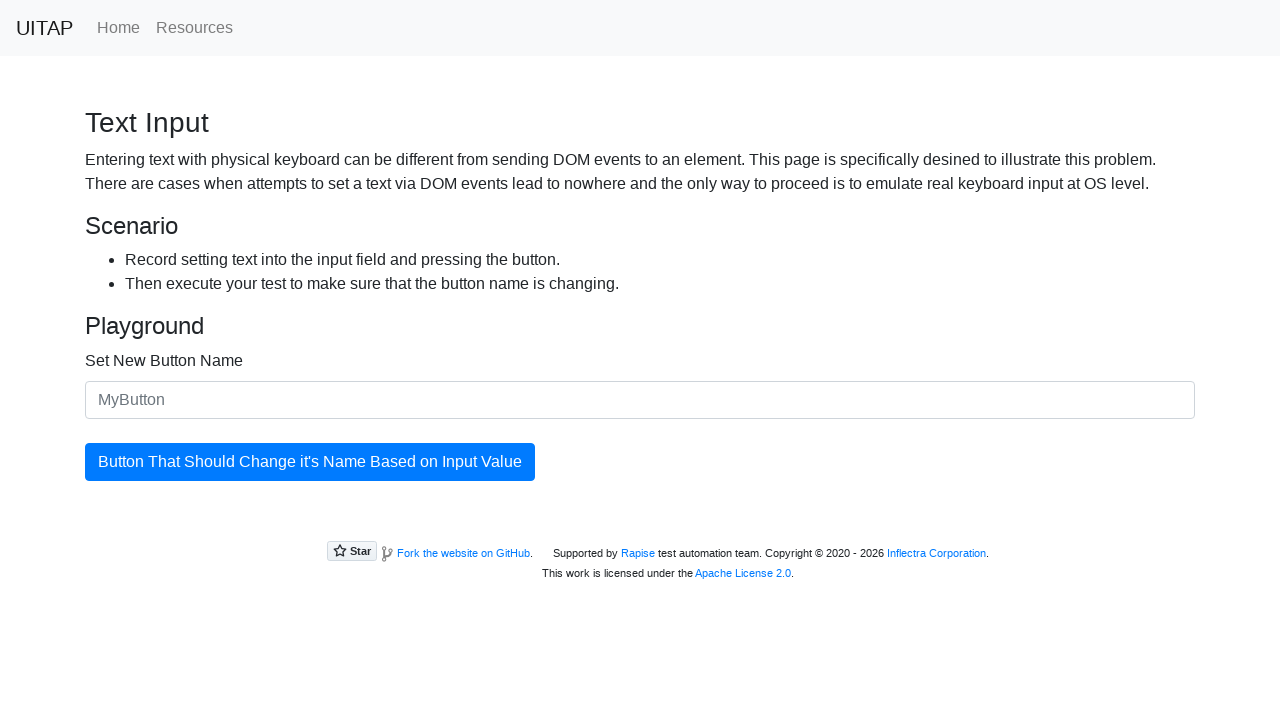

Verified correct page URL: http://uitestingplayground.com/textinput
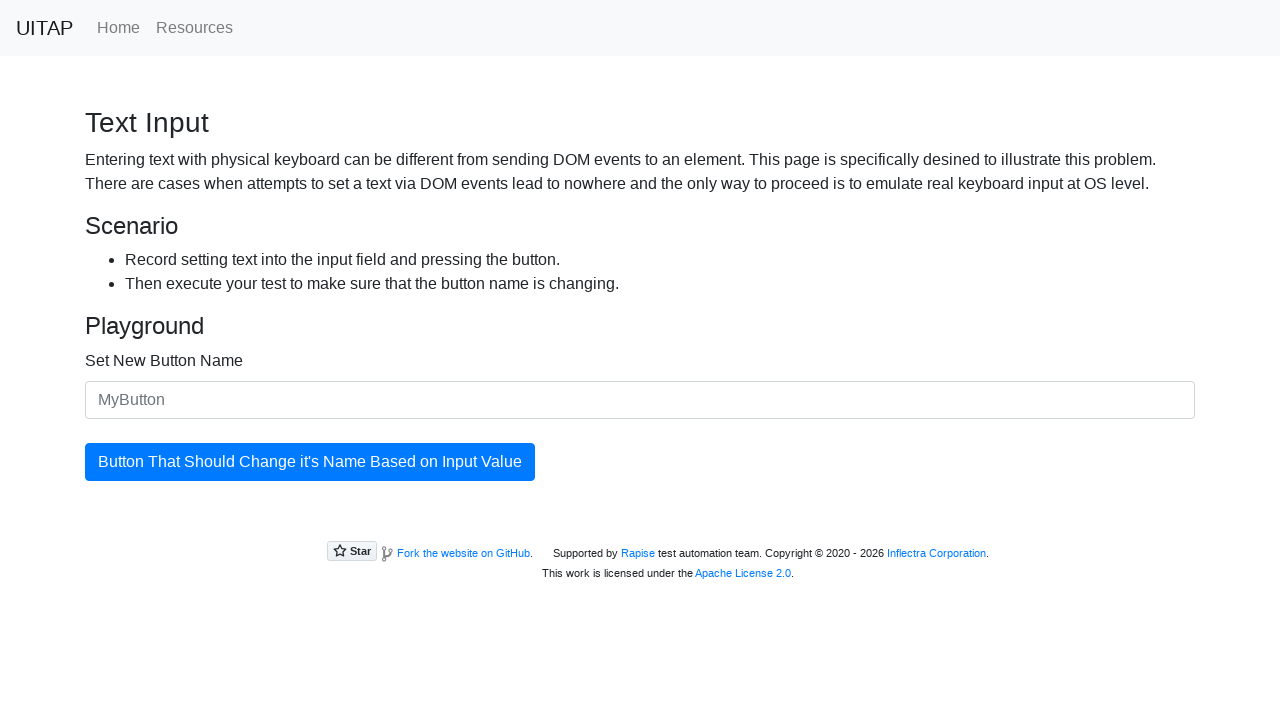

Located the button element with id 'updatingButton'
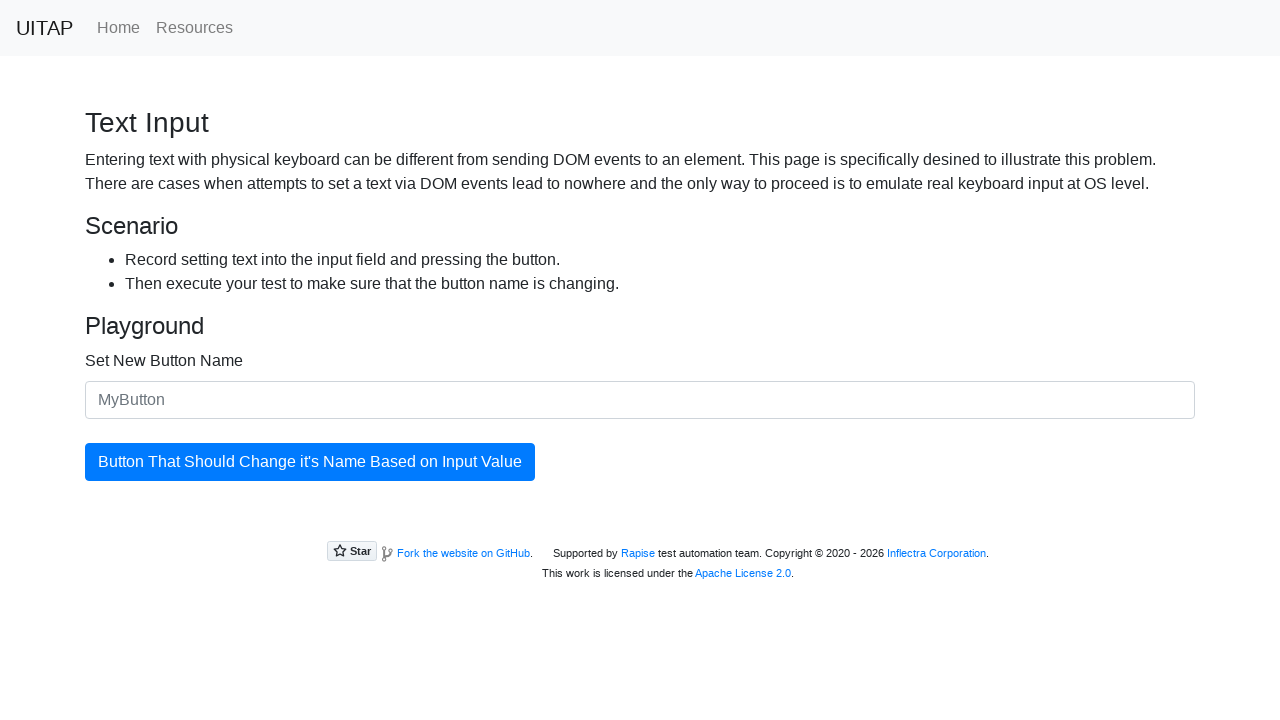

Verified initial button text: 'Button That Should Change it's Name Based on Input Value'
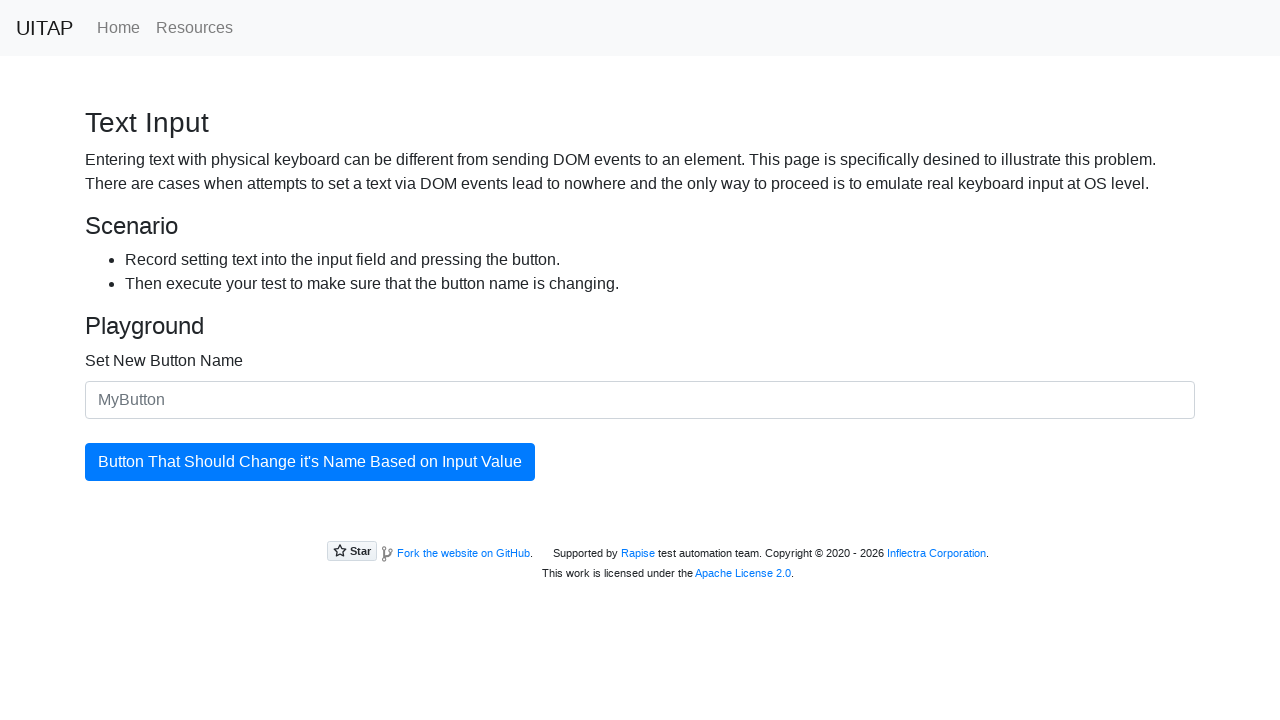

Clicked button without entering input at (310, 462) on #updatingButton
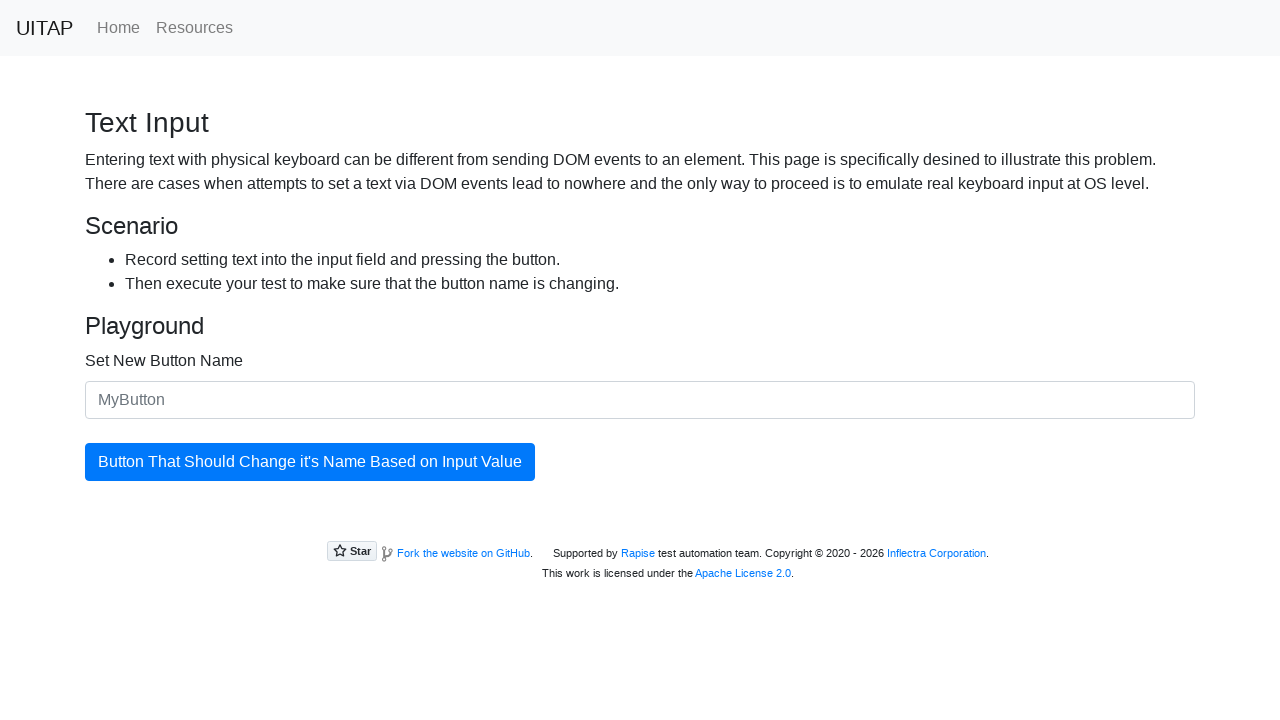

Verified button text remained unchanged after click without input
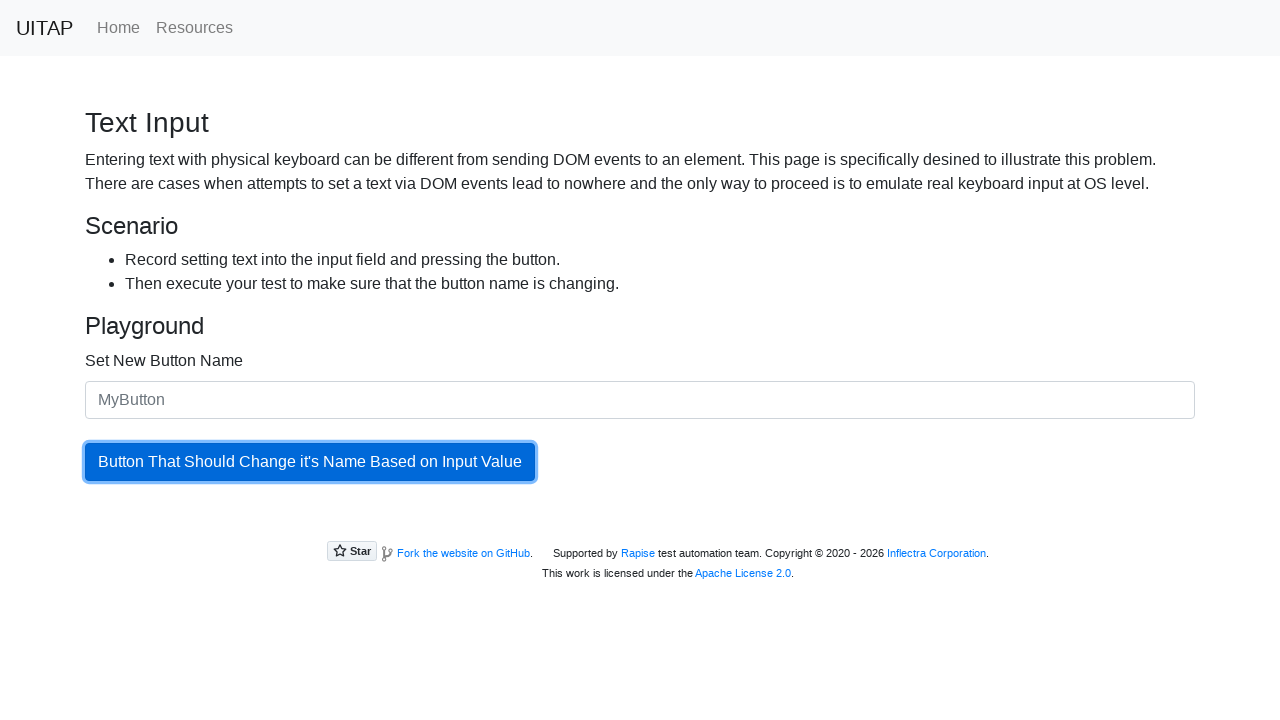

Filled text input field with new button name: 'New Button, Who dis?' on #newButtonName
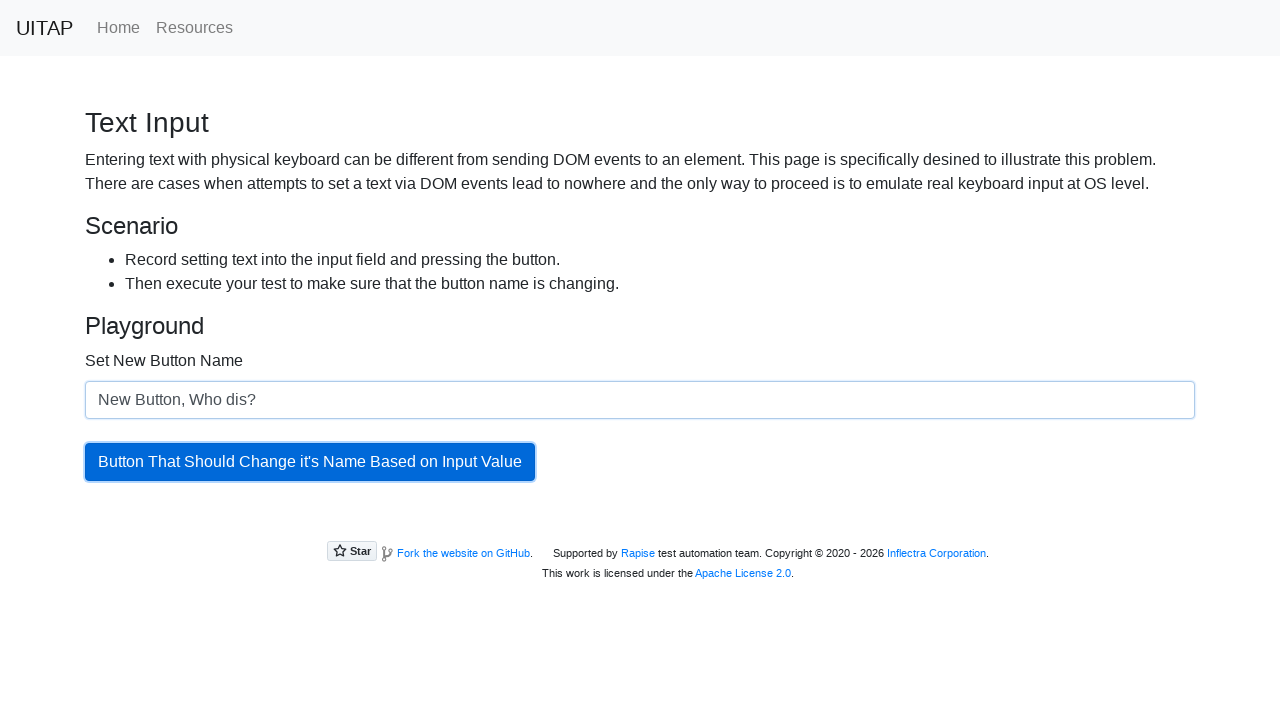

Clicked button to apply the name change at (310, 462) on #updatingButton
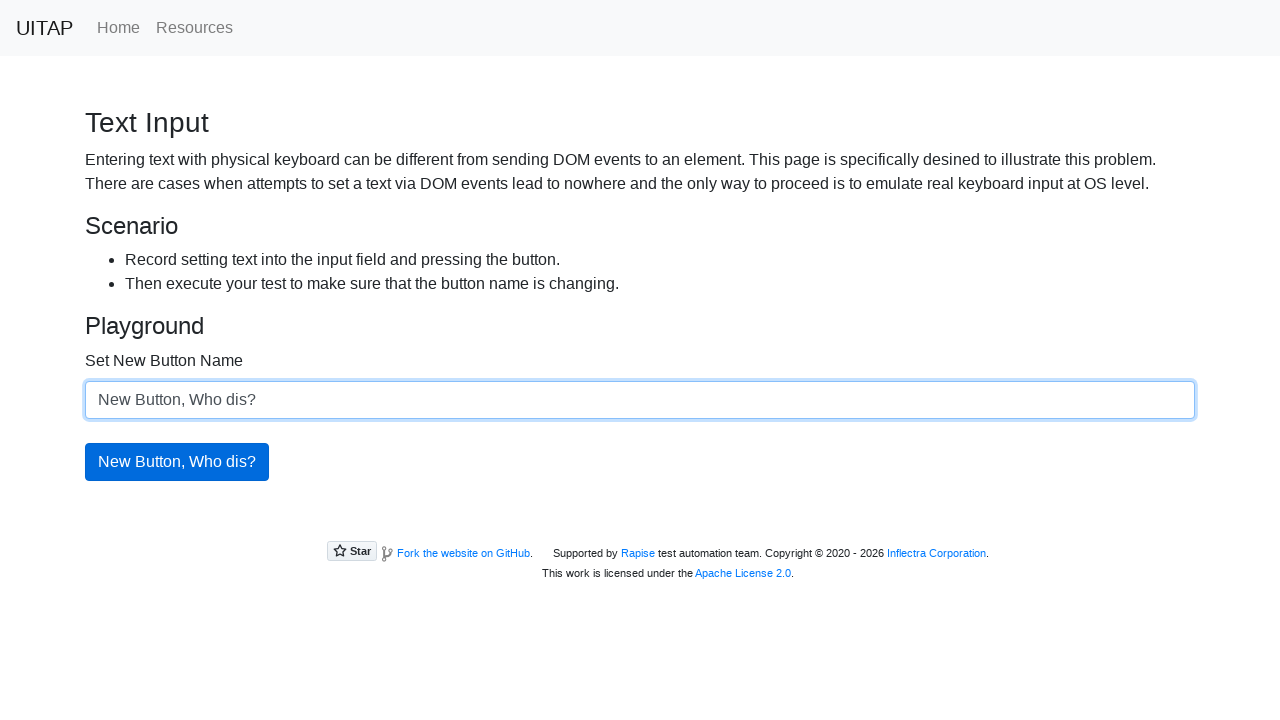

Verified button text successfully changed to: 'New Button, Who dis?'
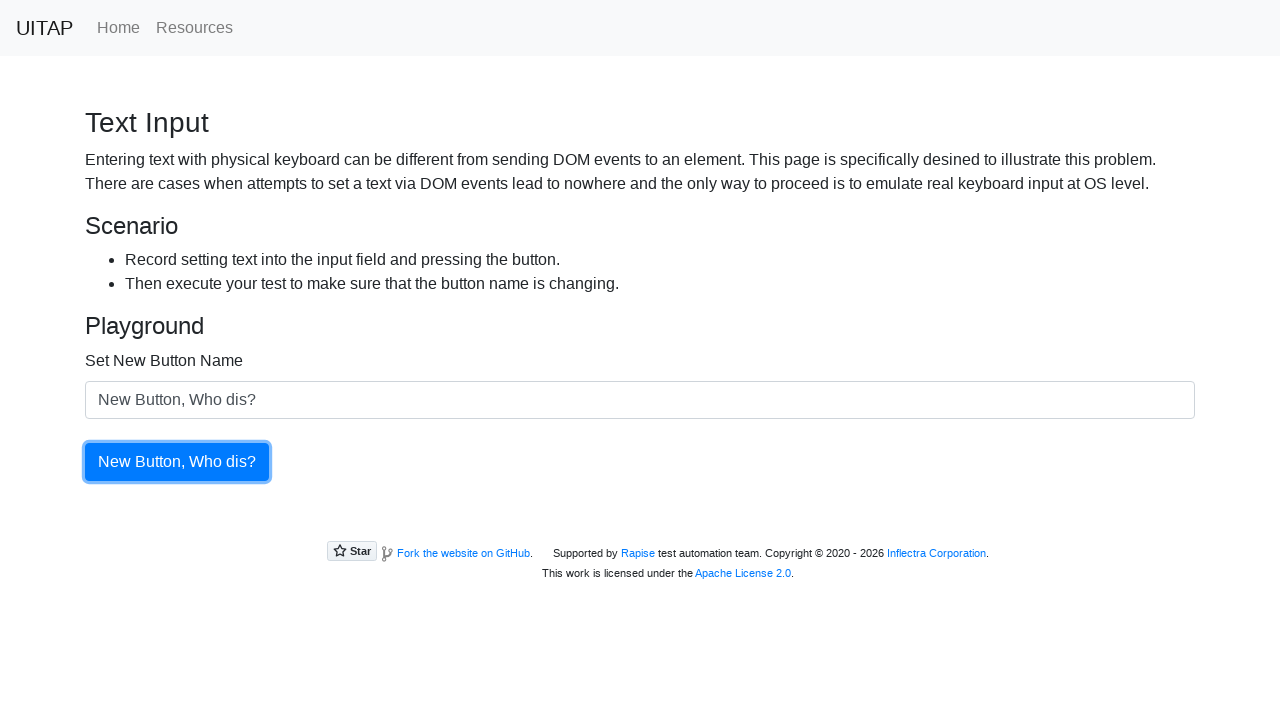

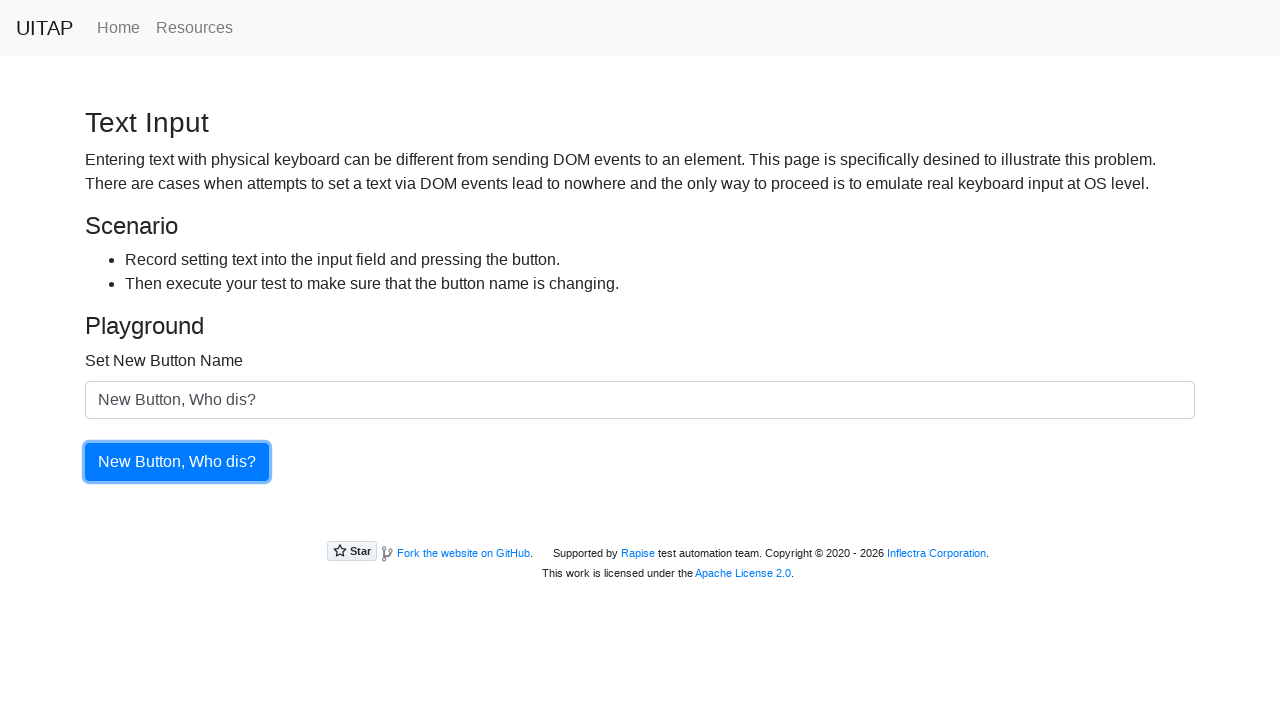